Tests JavaScript confirm dialog handling by clicking a button that triggers a confirm dialog

Starting URL: https://the-internet.herokuapp.com/javascript_alerts

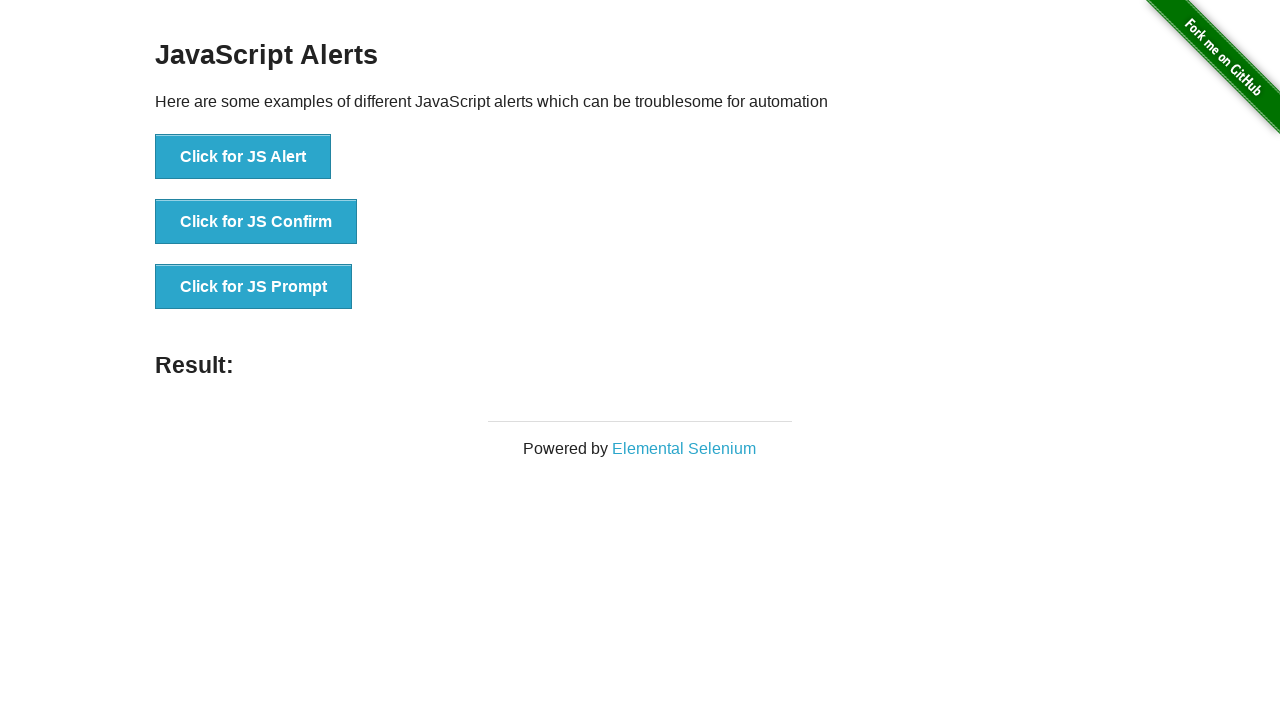

Navigated to JavaScript alerts page
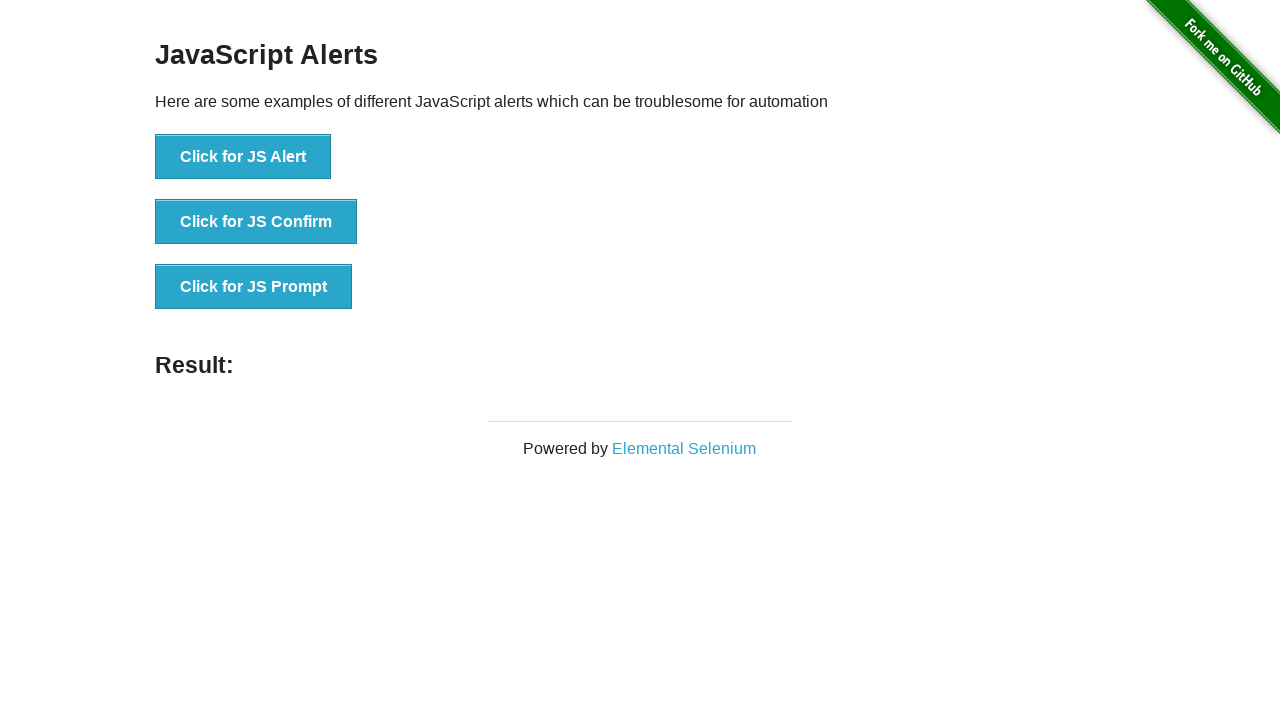

Clicked button to trigger confirm dialog at (256, 222) on button[onclick='jsConfirm()']
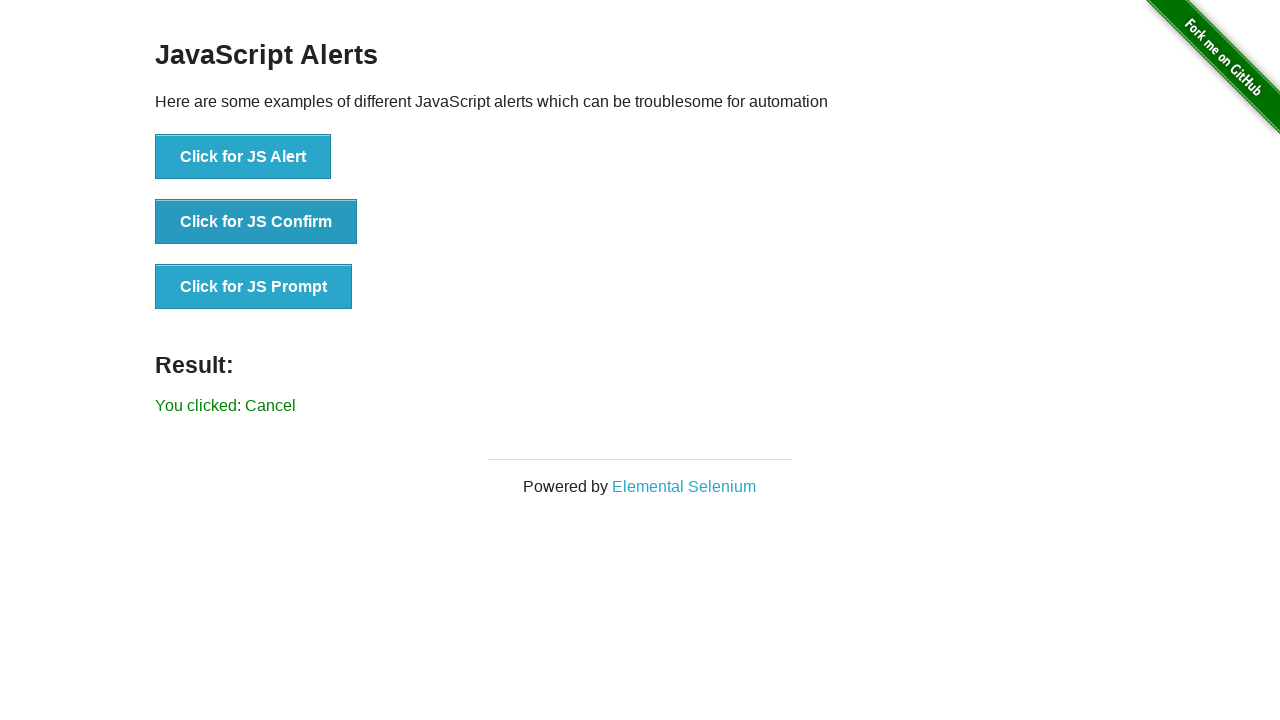

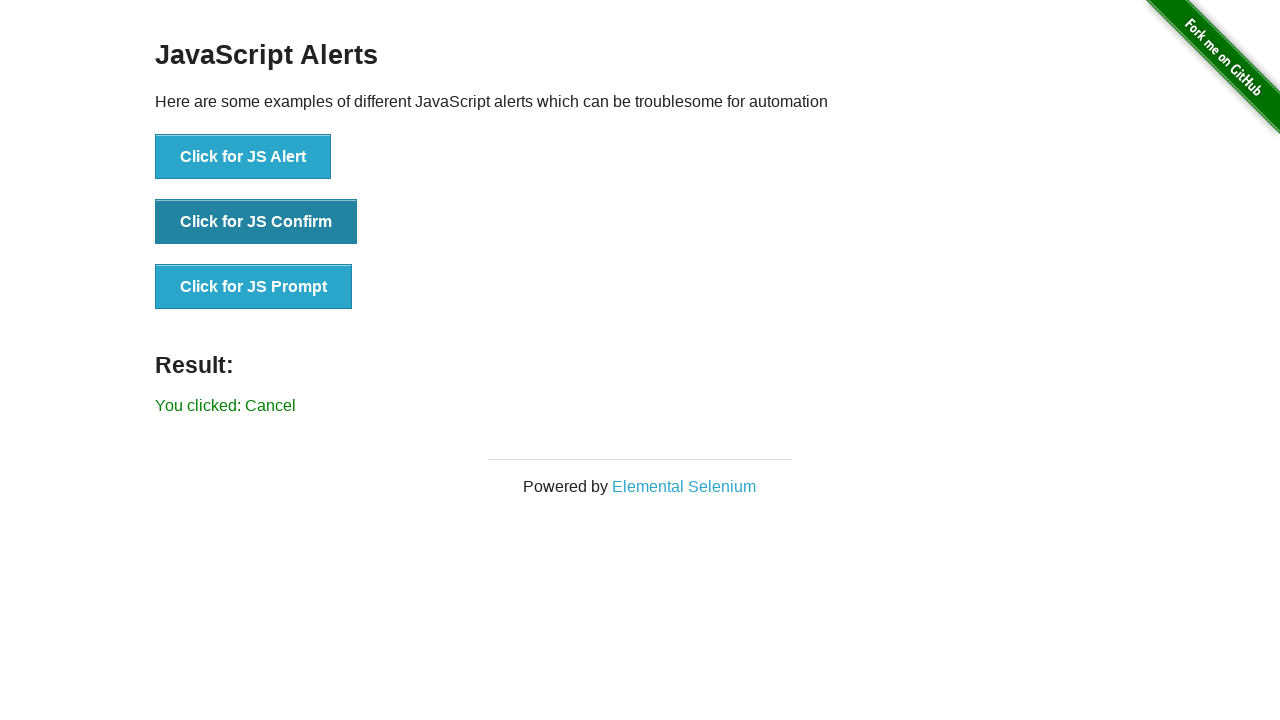